Tests frame handling by interacting with form elements inside multiple iframes, including text inputs and dropdown selections

Starting URL: https://www.hyrtutorials.com/p/frames-practice.html

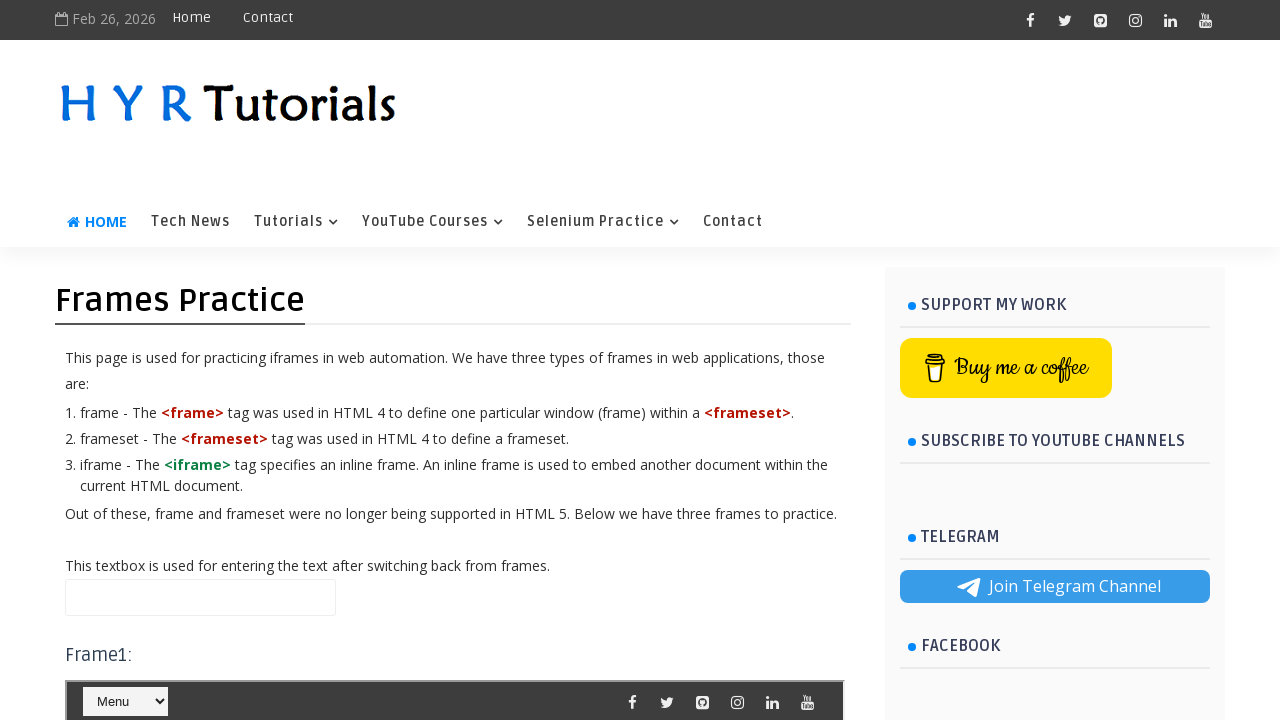

Filled text field in main page with 'Hello Frames' on //*[@id="name"]
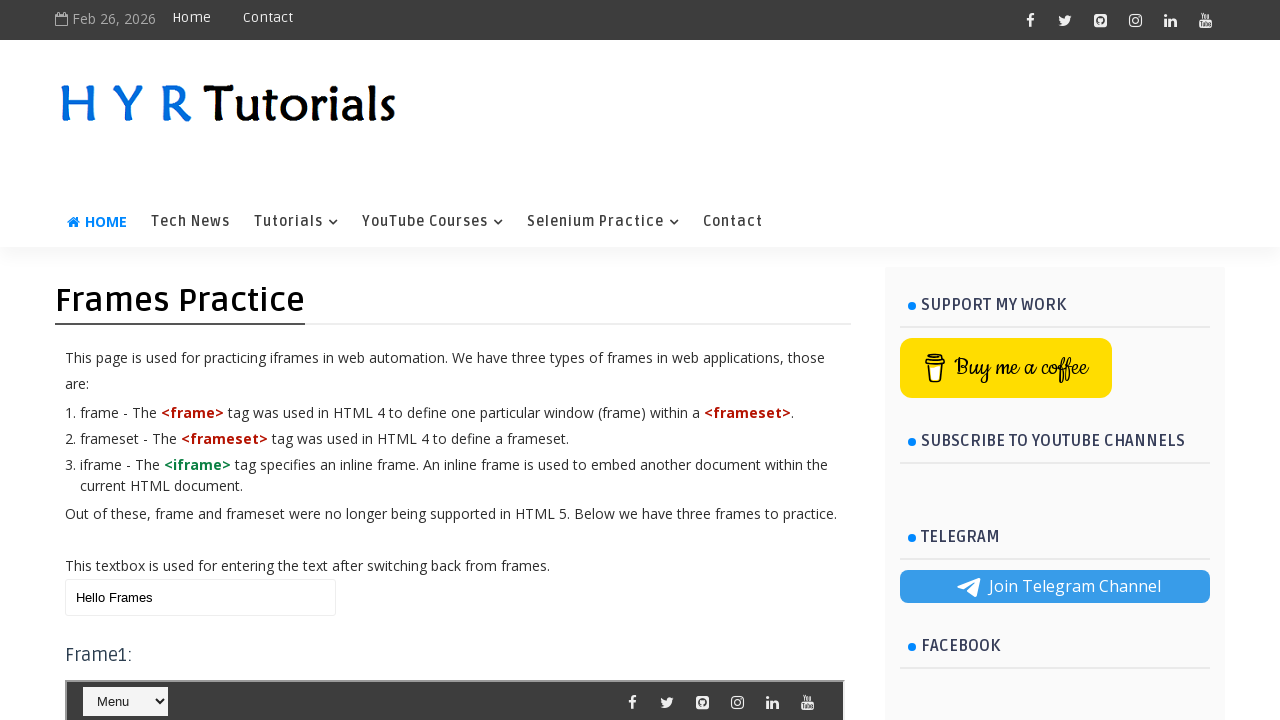

Located first iframe (#frm1)
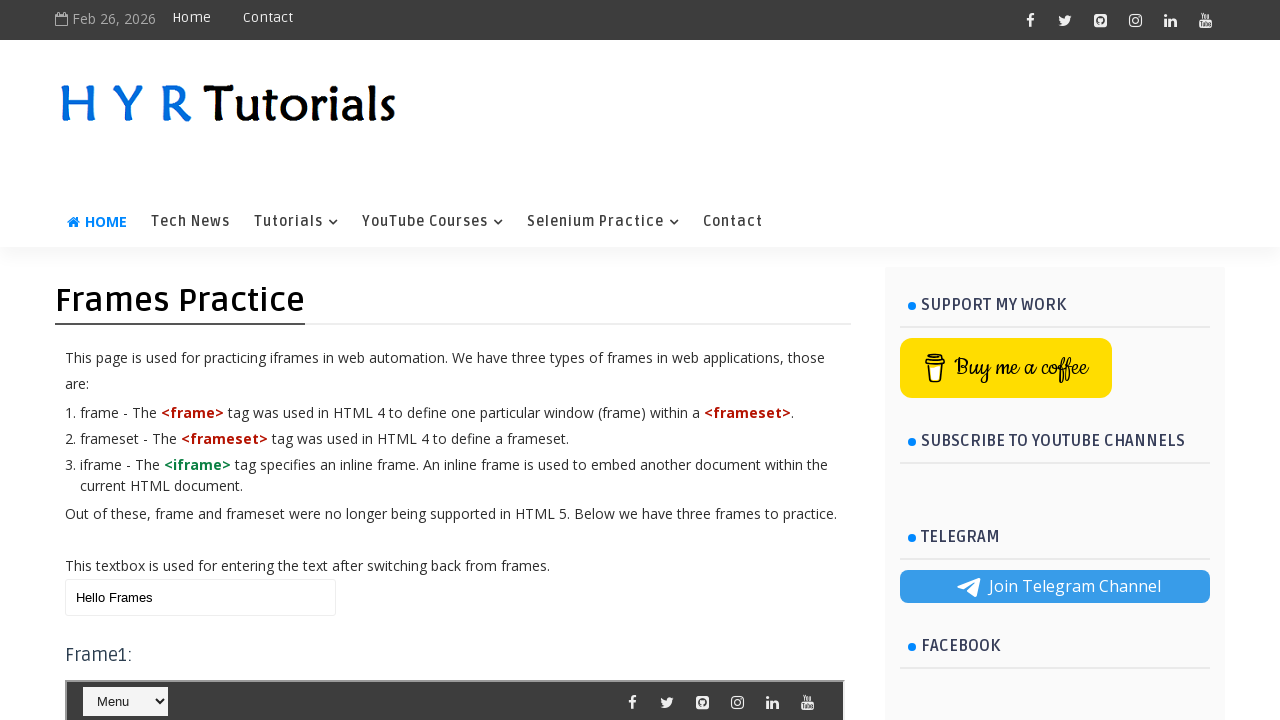

Selected 'Home' from dropdown in first iframe on #frm1 >> internal:control=enter-frame >> xpath=//*[@id="selectnav2"]
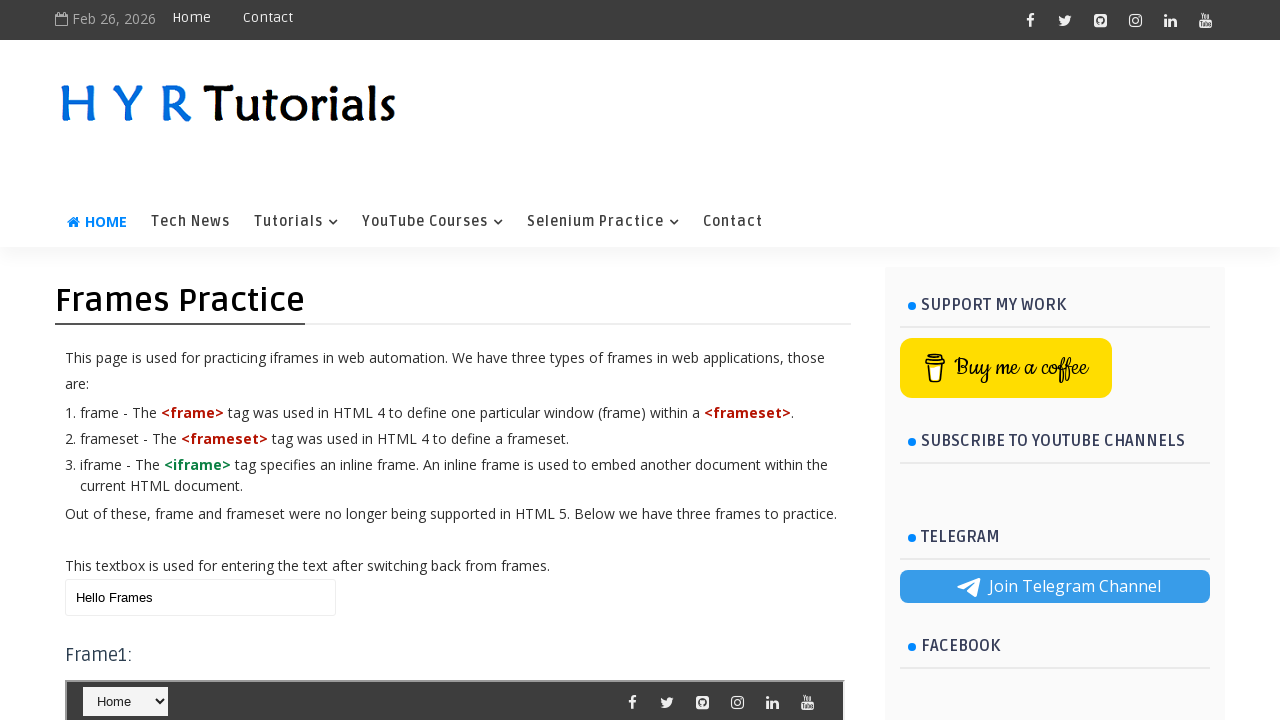

Located second iframe (#frm2)
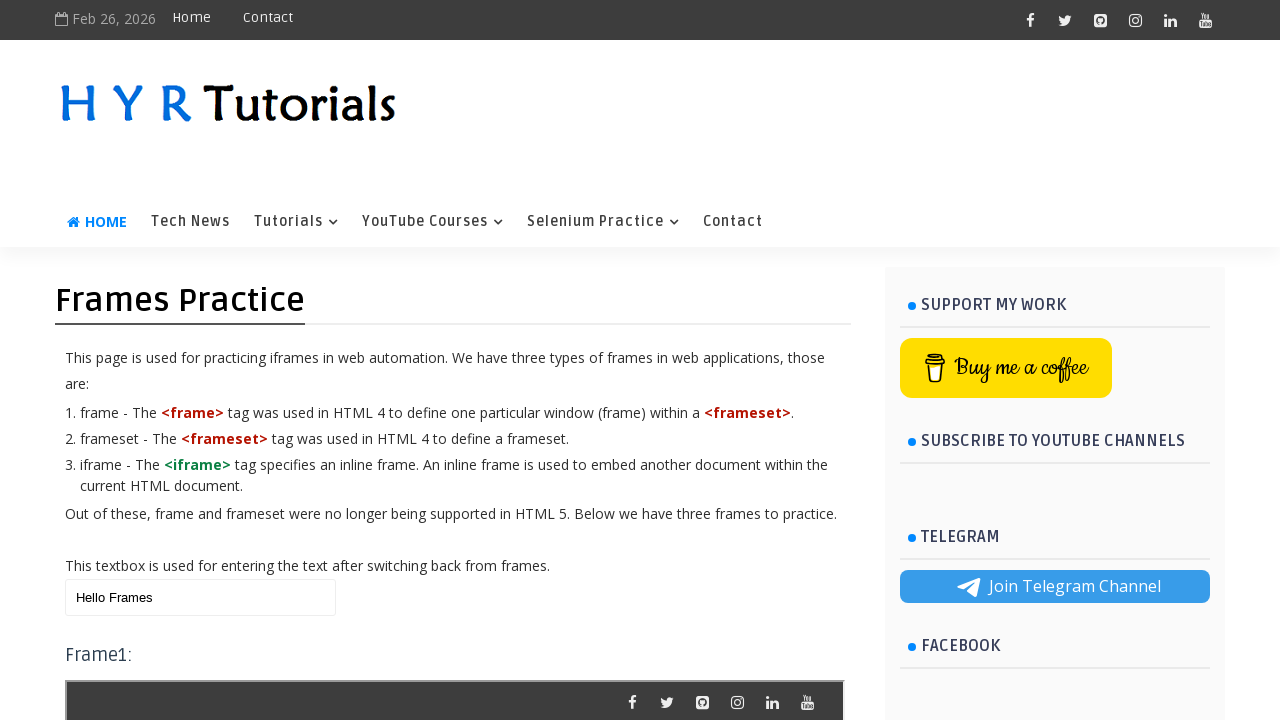

Filled first name field in second iframe with 'David' on #frm2 >> internal:control=enter-frame >> xpath=//*[@id="firstName"]
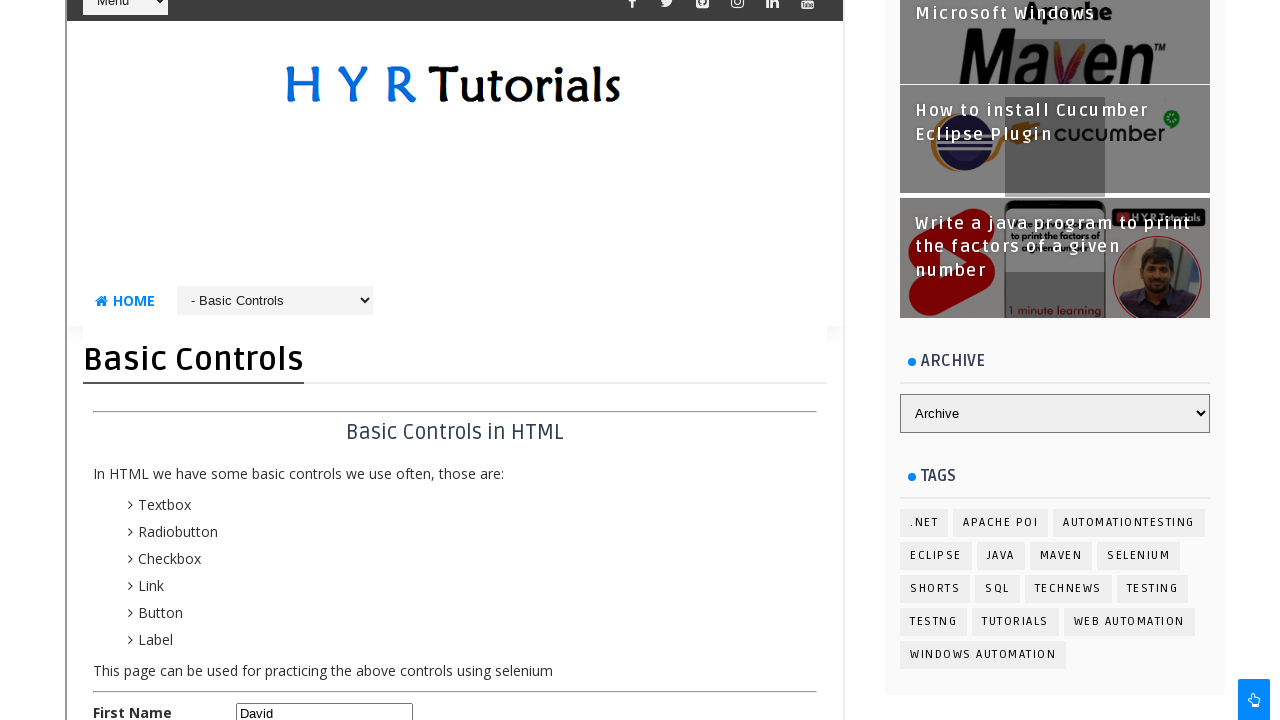

Located third iframe (#frm3)
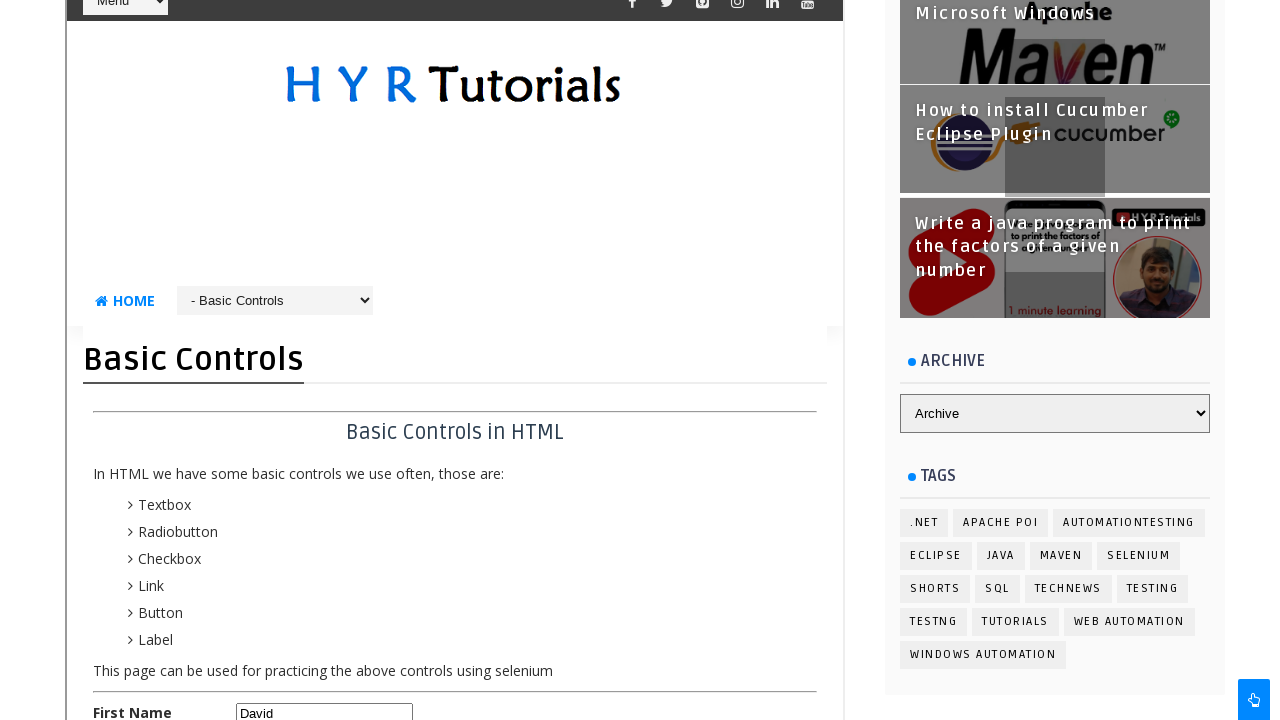

Selected '-- XPath' from dropdown in third iframe on #frm3 >> internal:control=enter-frame >> xpath=//*[@id="selectnav1"]
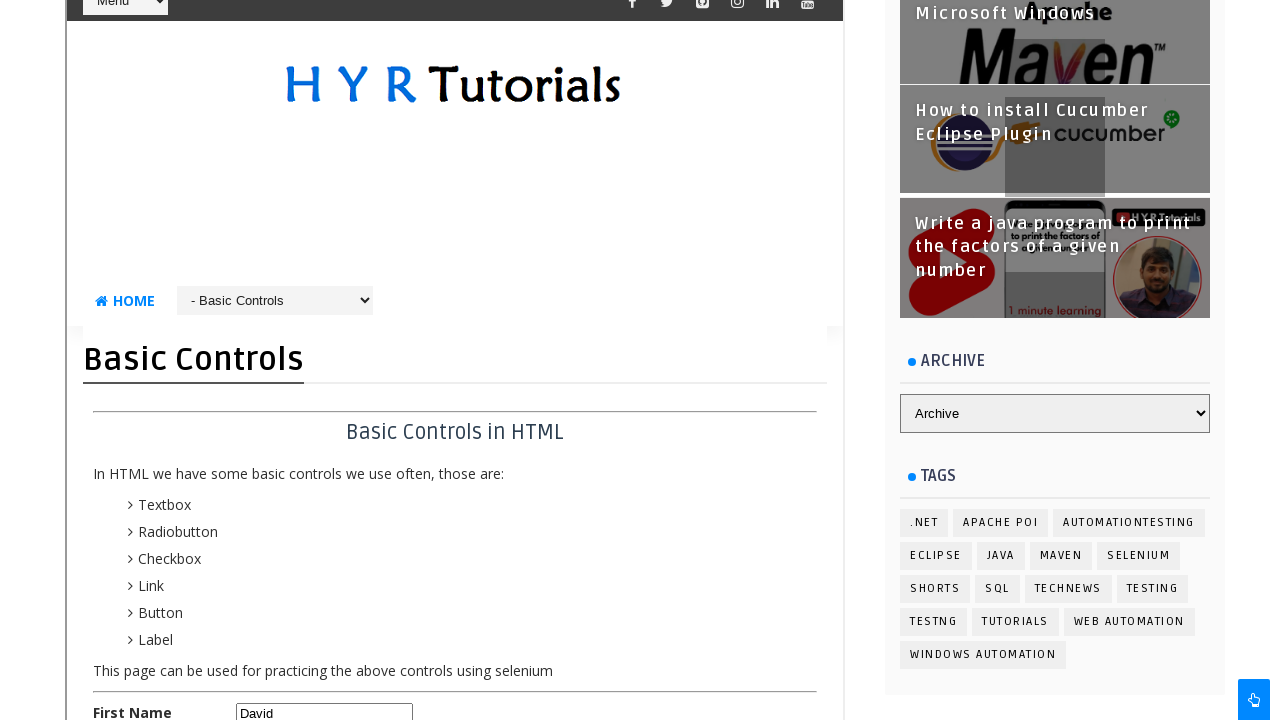

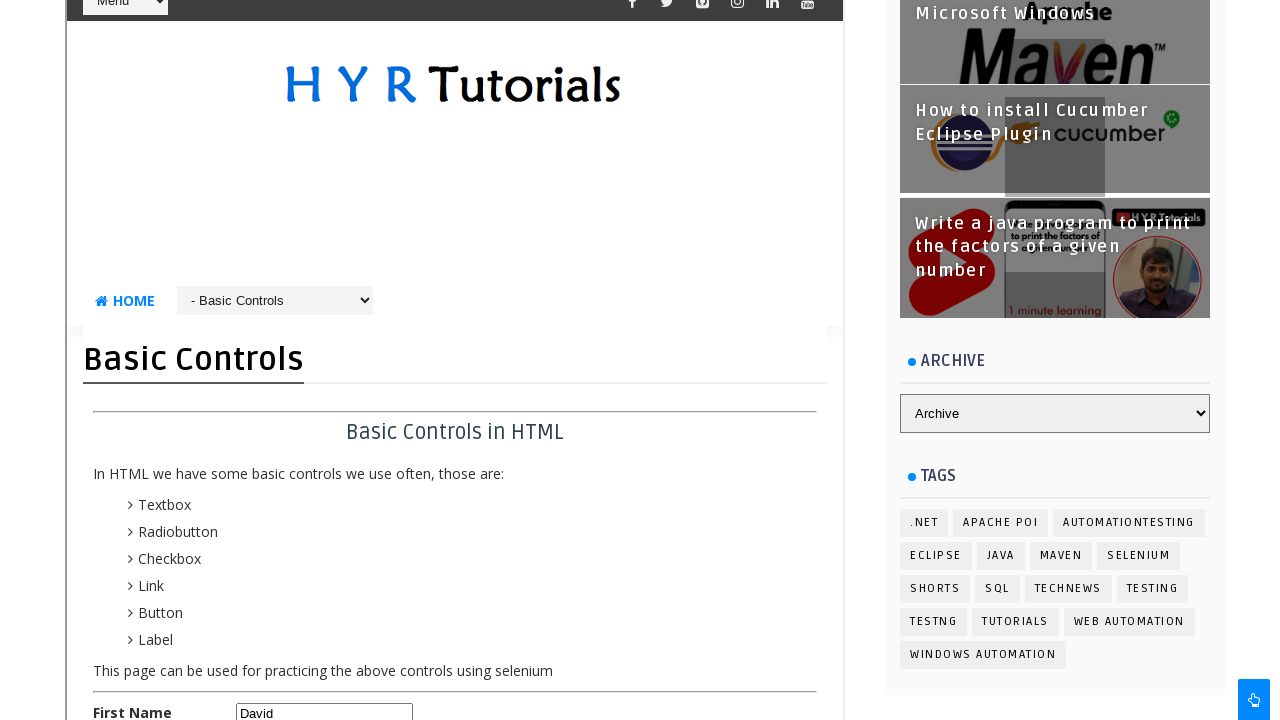